Tests navigation to the Closet page by clicking the Closet link in the menu

Starting URL: https://belkaite.github.io/digital-closet/

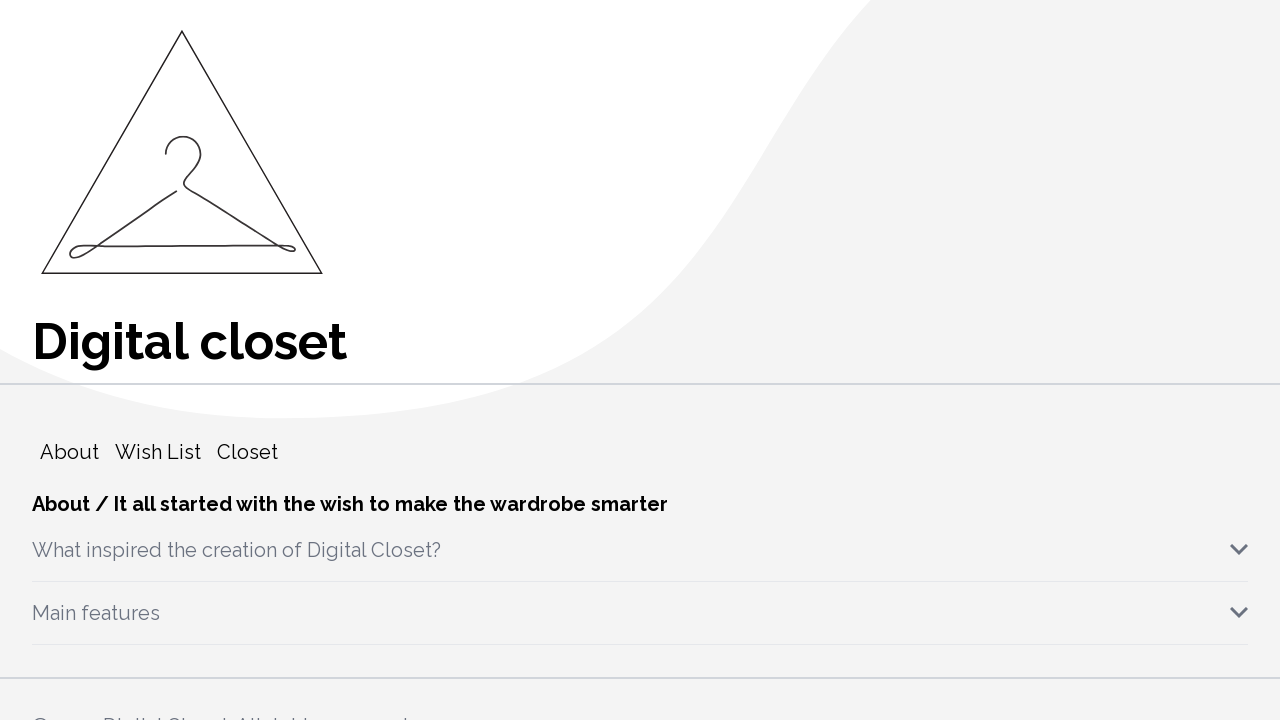

Clicked Closet link in the menu at (248, 453) on internal:text="Closet"i >> nth=1
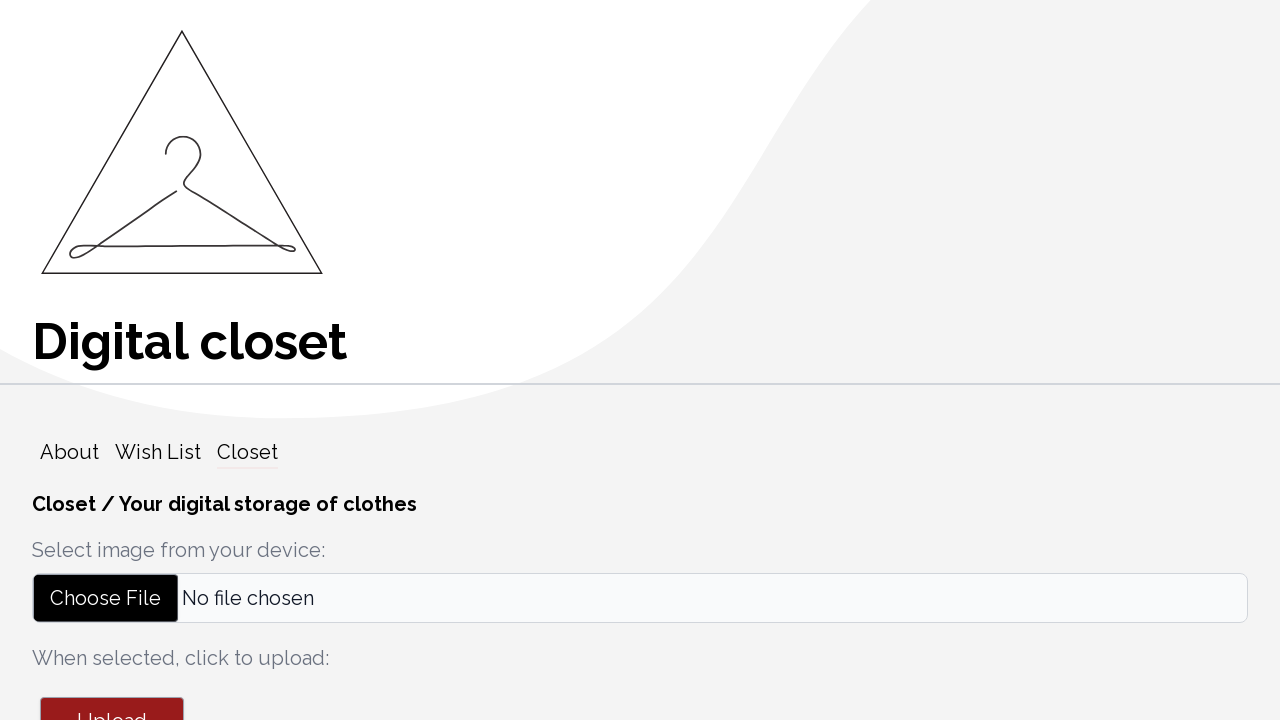

Navigation to Closet page completed
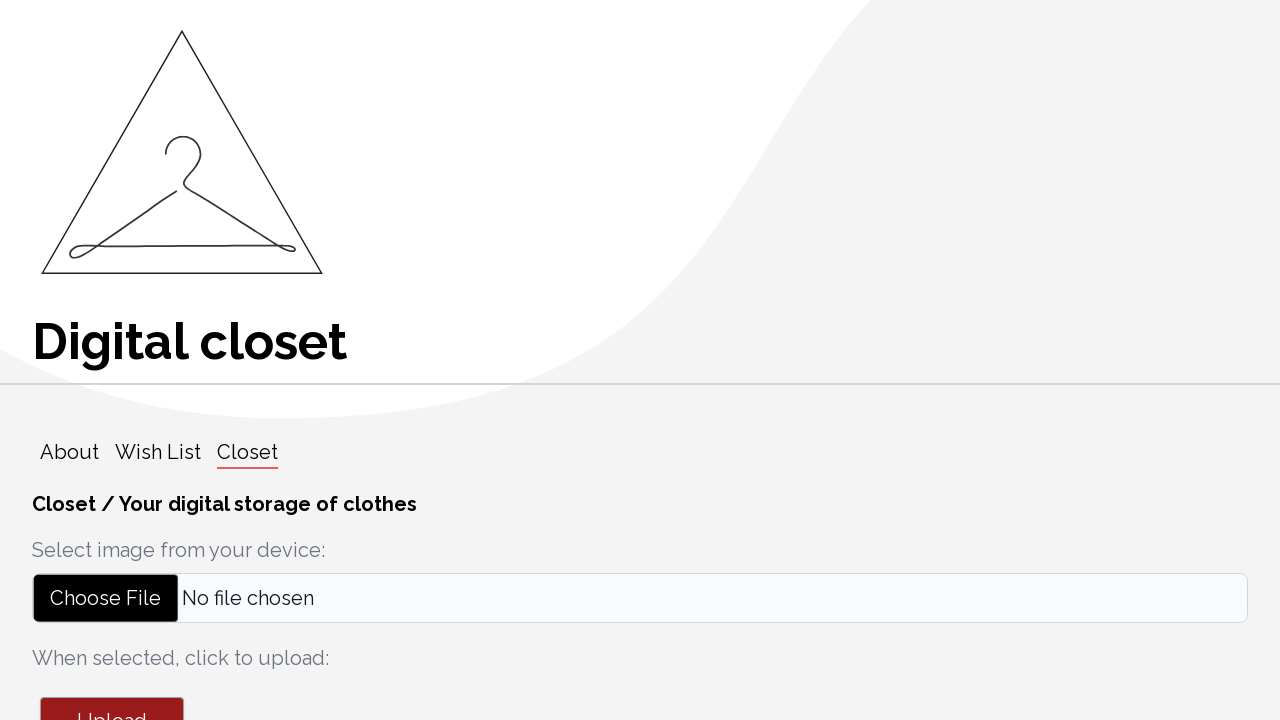

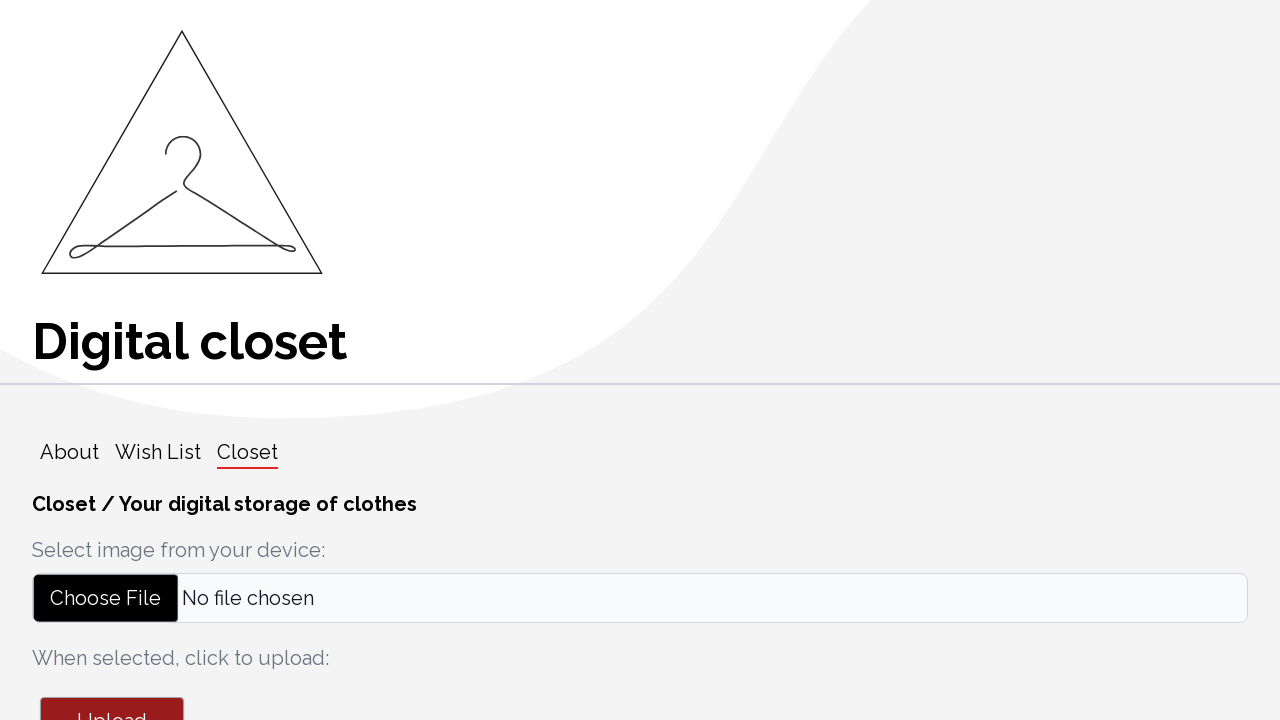